Tests dismissing a JavaScript confirm dialog by clicking the second button and verifying the cancel message

Starting URL: https://the-internet.herokuapp.com/javascript_alerts

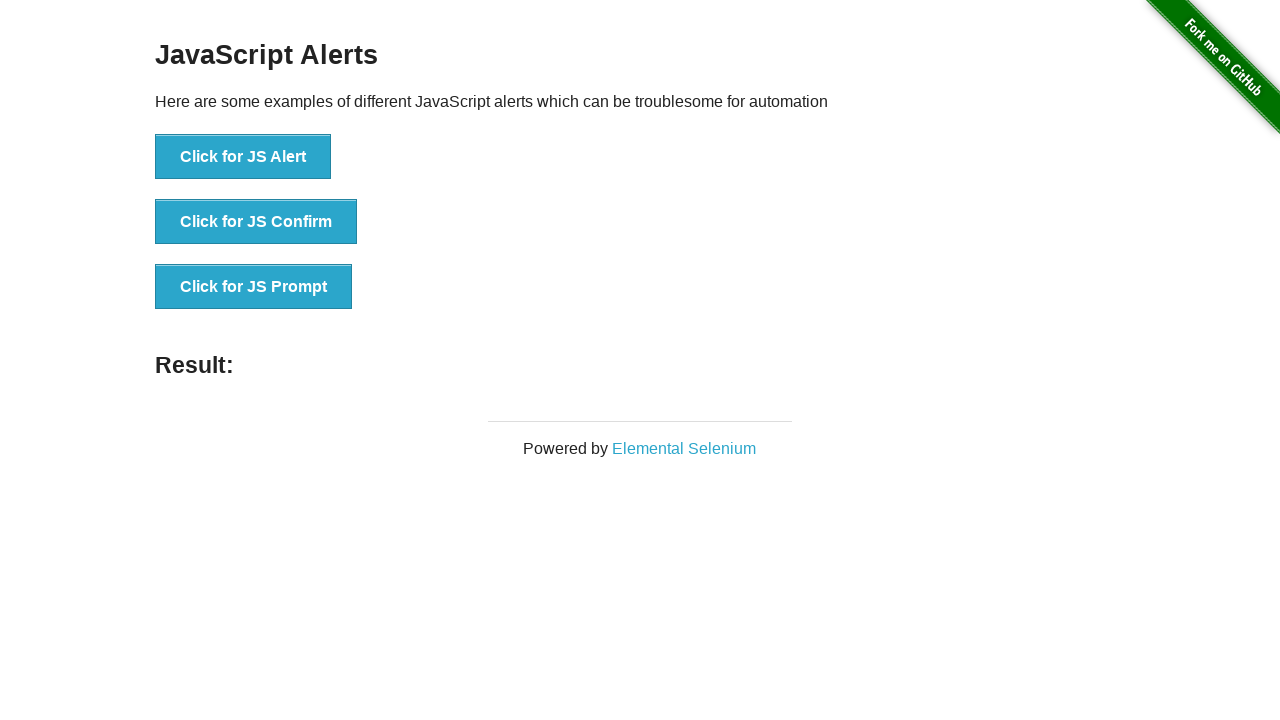

Set up dialog handler to dismiss confirm dialog
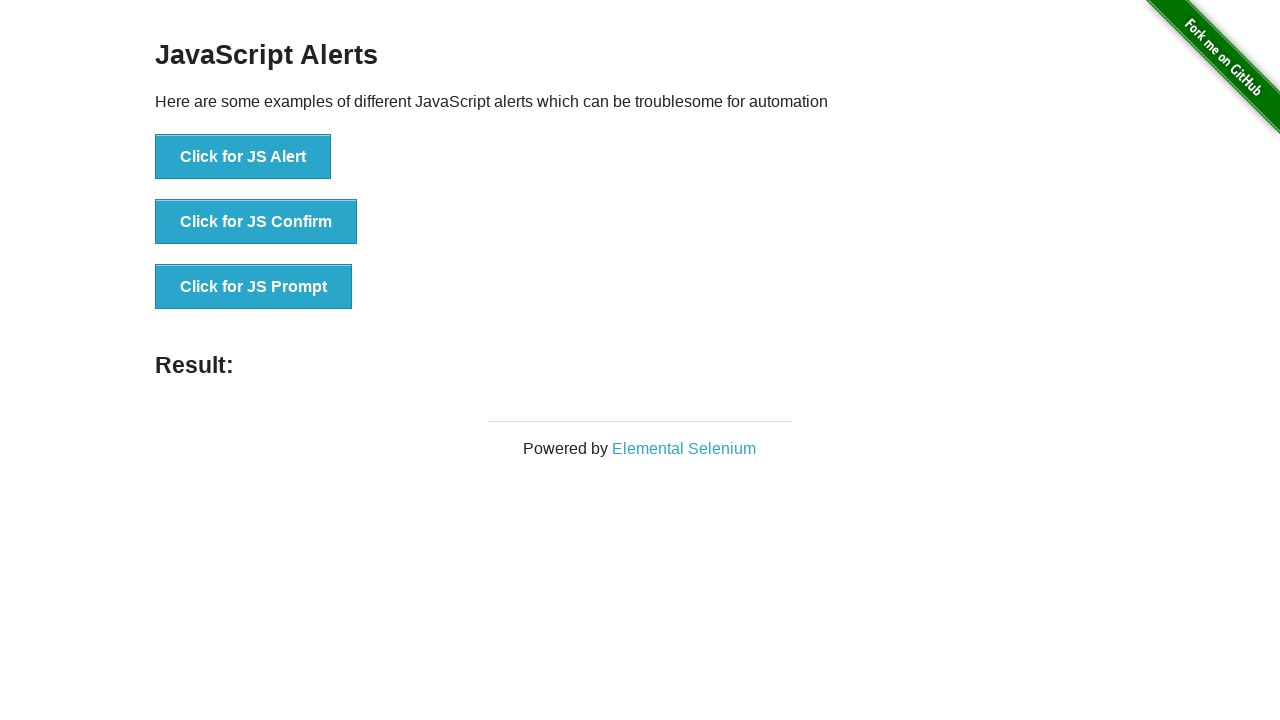

Clicked 'Click for JS Confirm' button to trigger JavaScript confirm dialog at (256, 222) on text='Click for JS Confirm'
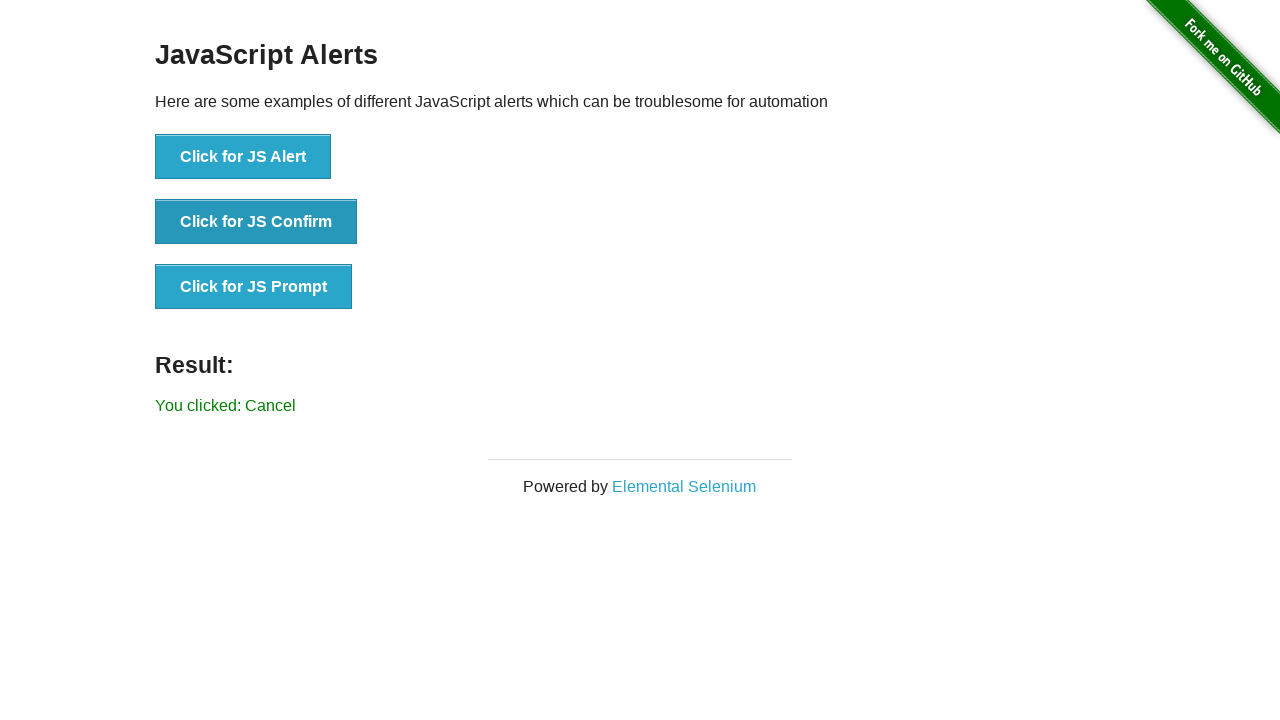

Retrieved result text 'You clicked: Cancel'
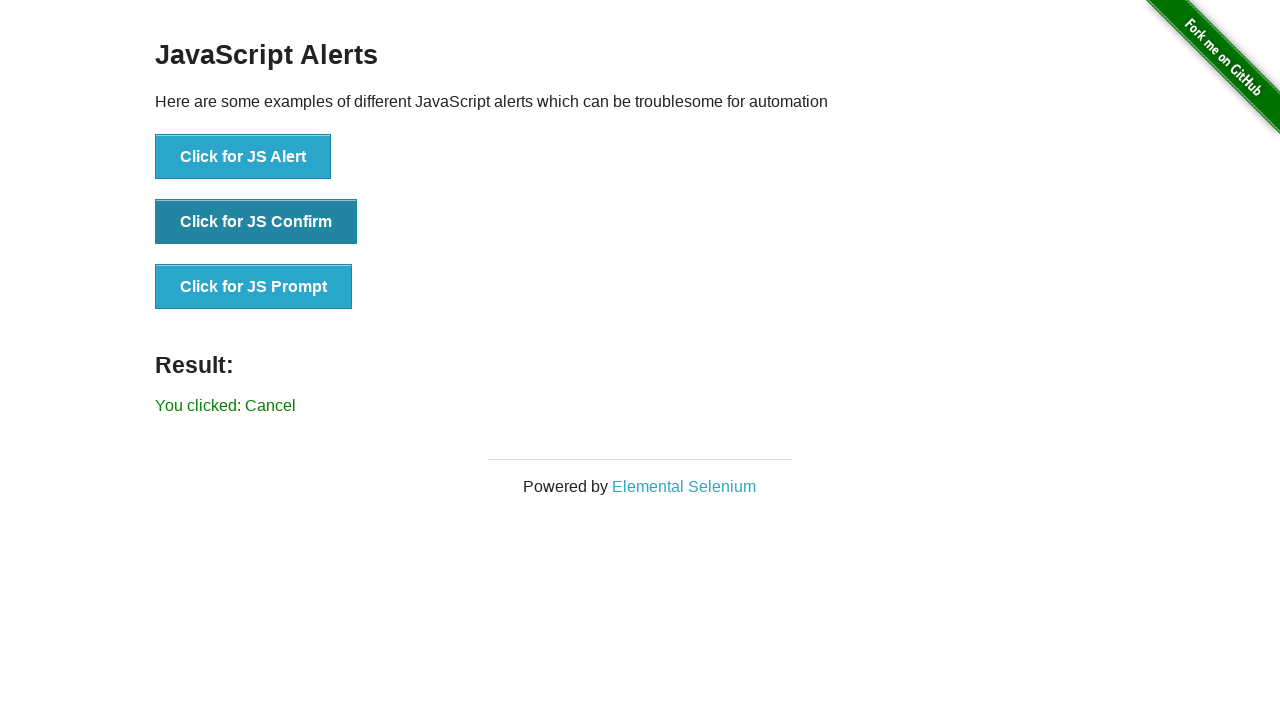

Verified that result text does not contain 'successfuly'
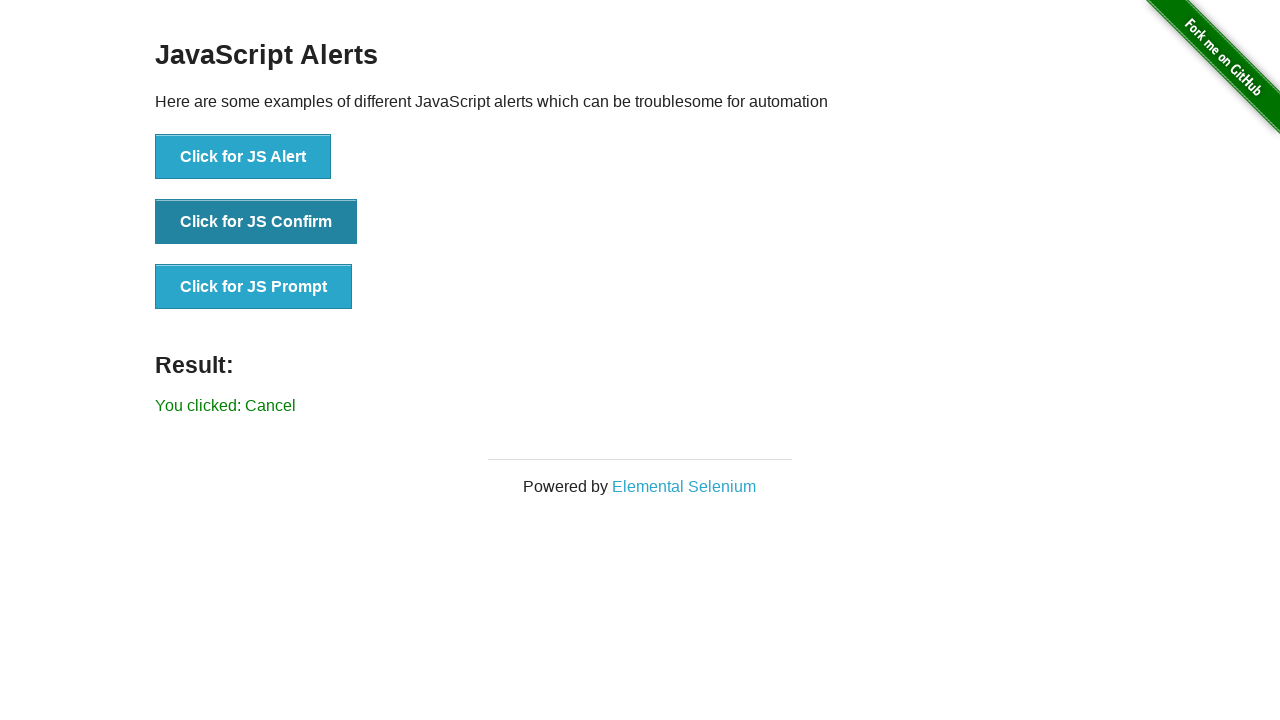

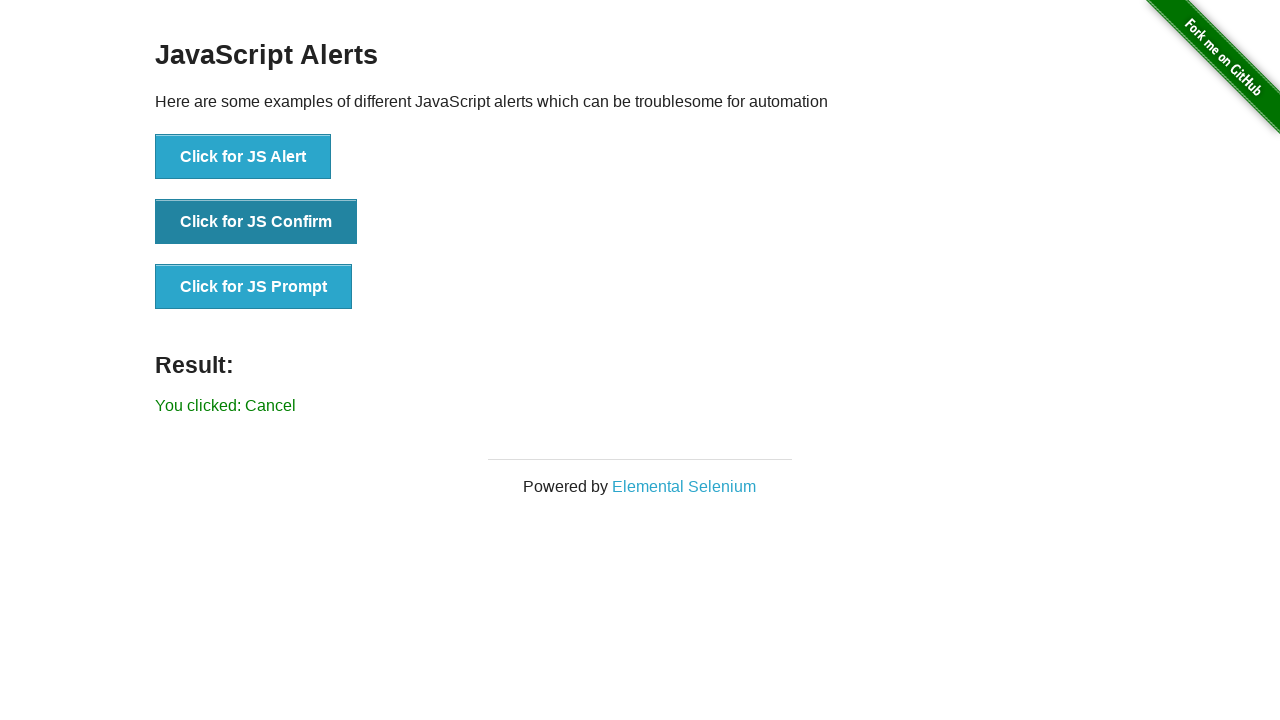